Opens a website and waits briefly to verify the page loads successfully

Starting URL: https://devando.onrender.com/index.html

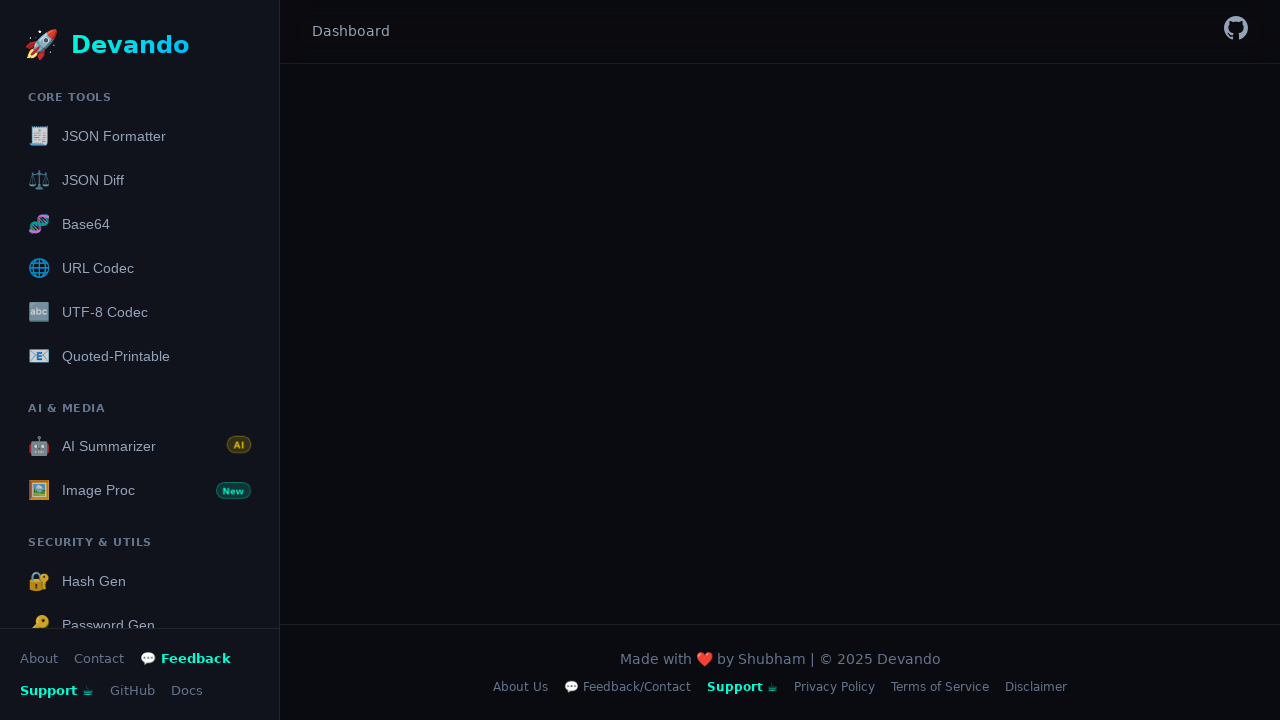

Navigated to https://devando.onrender.com/index.html
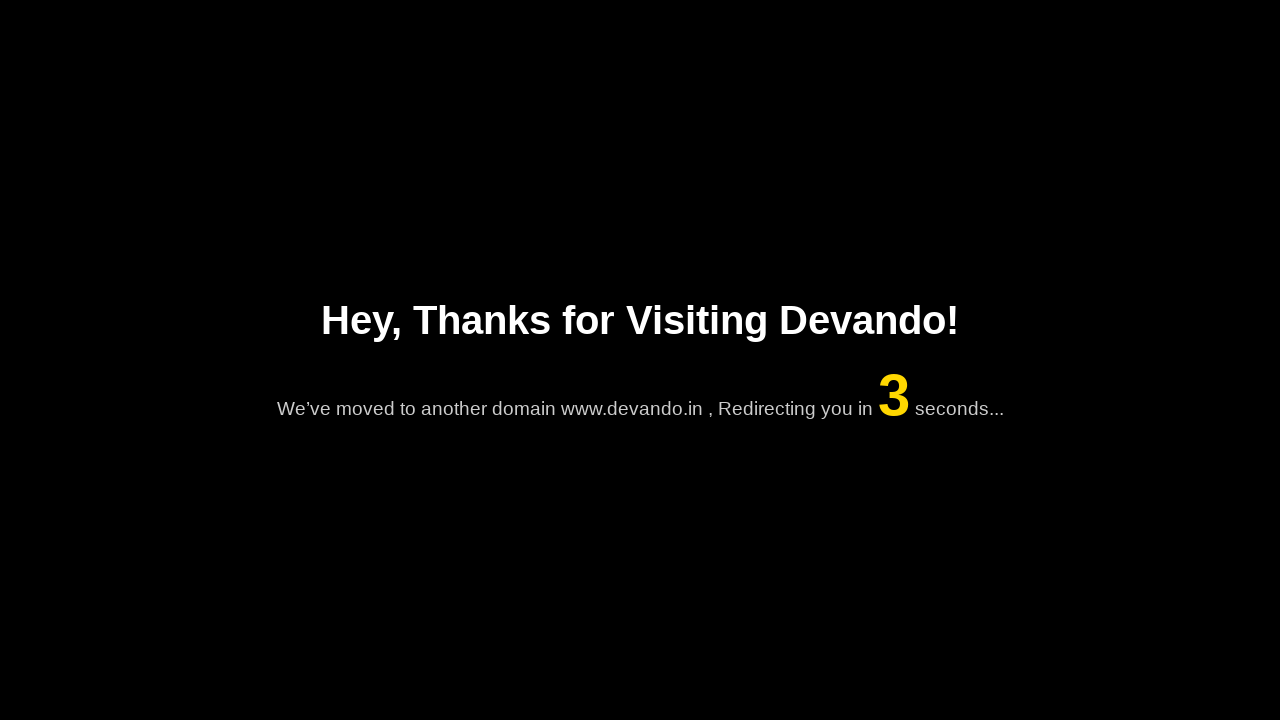

Page fully loaded (load state complete)
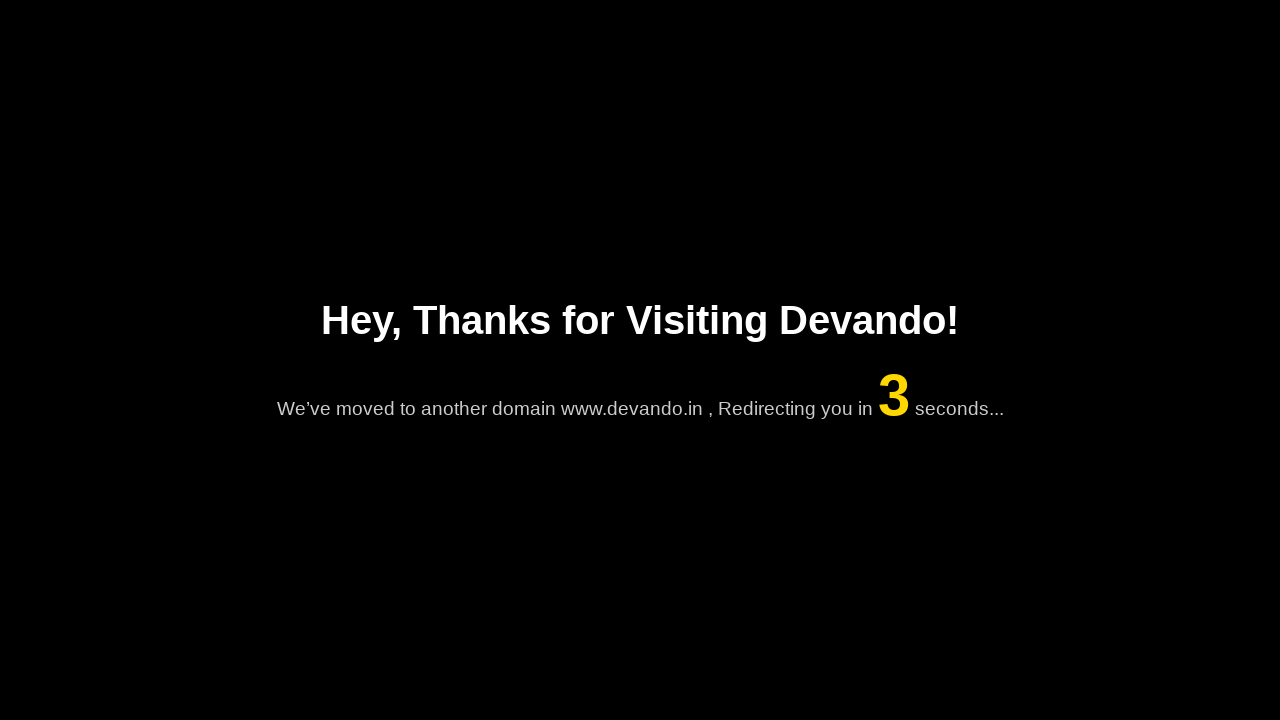

Body element detected, page verified as loaded
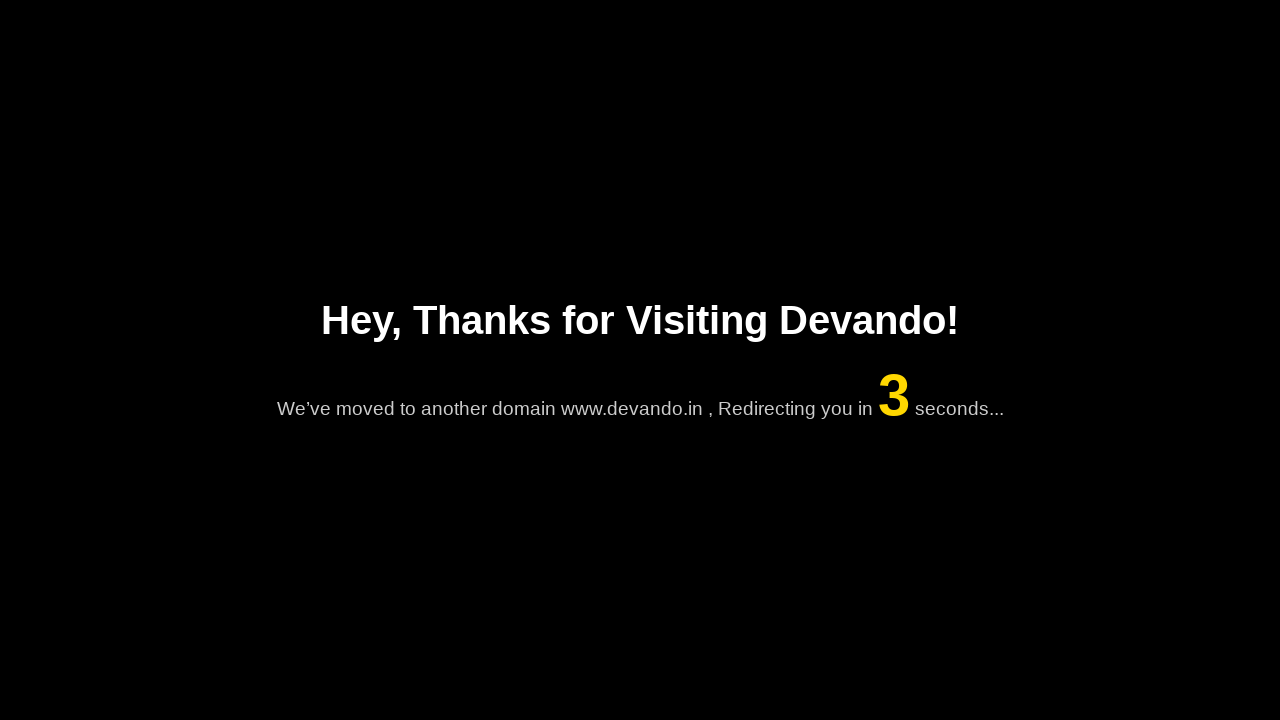

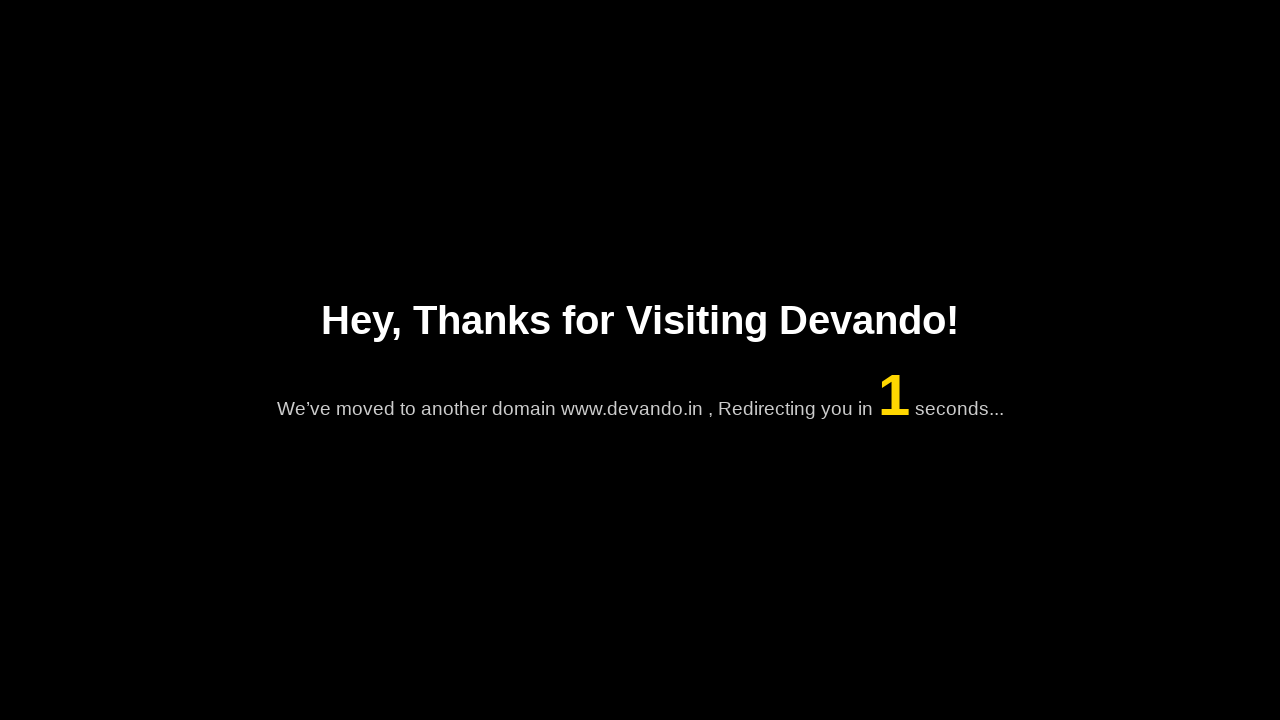